Tests dynamic controls functionality by clicking a toggle button to hide and show a checkbox, verifying the checkbox visibility changes.

Starting URL: https://training-support.net/webelements/dynamic-controls

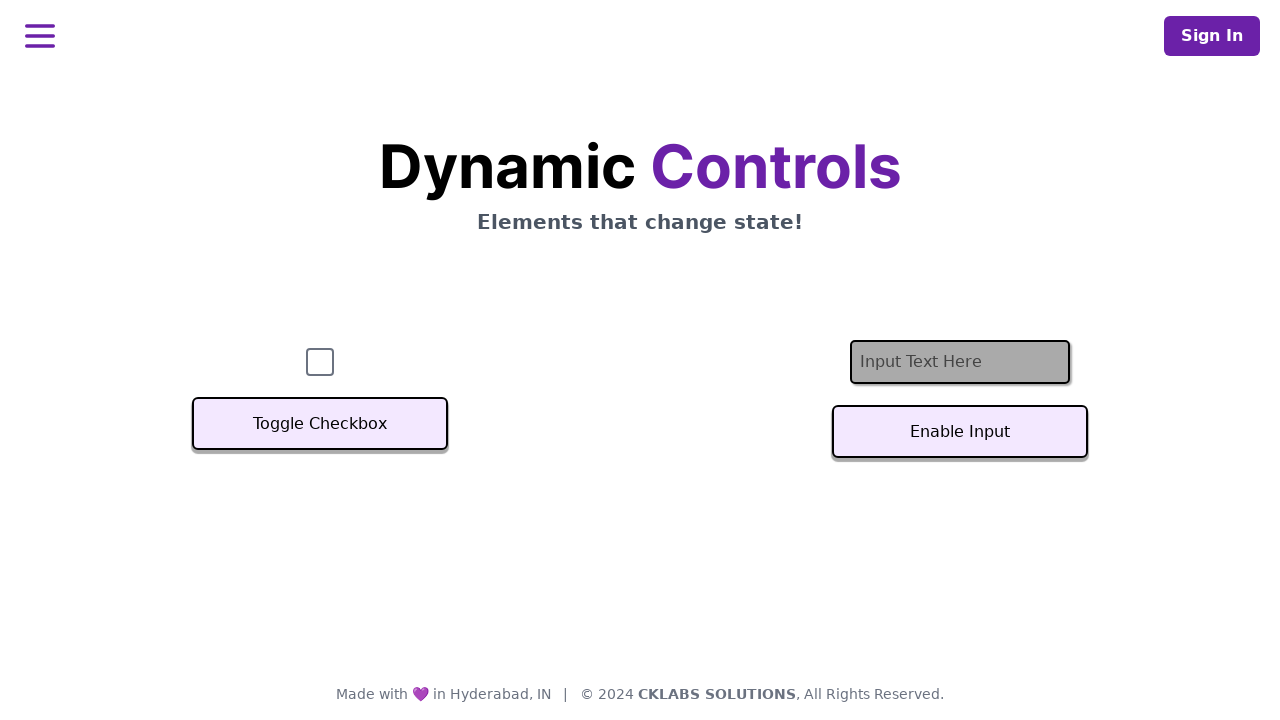

Waited for checkbox to be visible initially
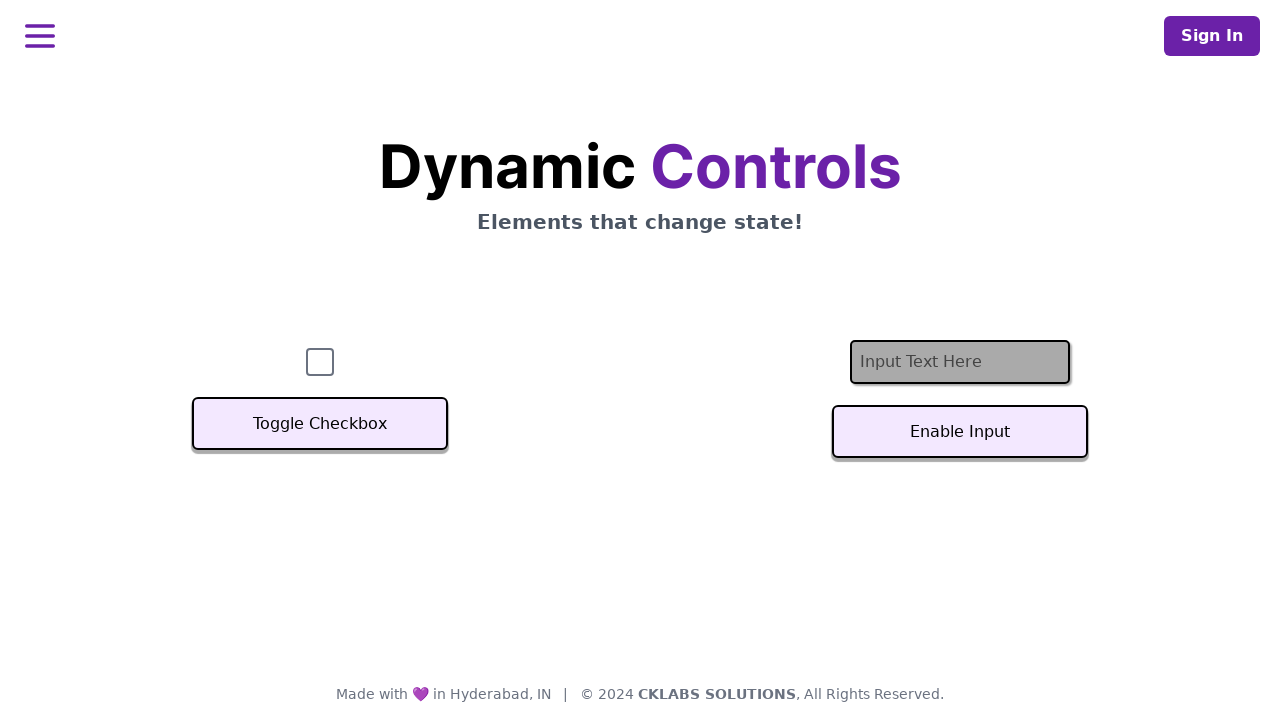

Clicked toggle button to hide the checkbox at (320, 424) on xpath=//button[text()='Toggle Checkbox']
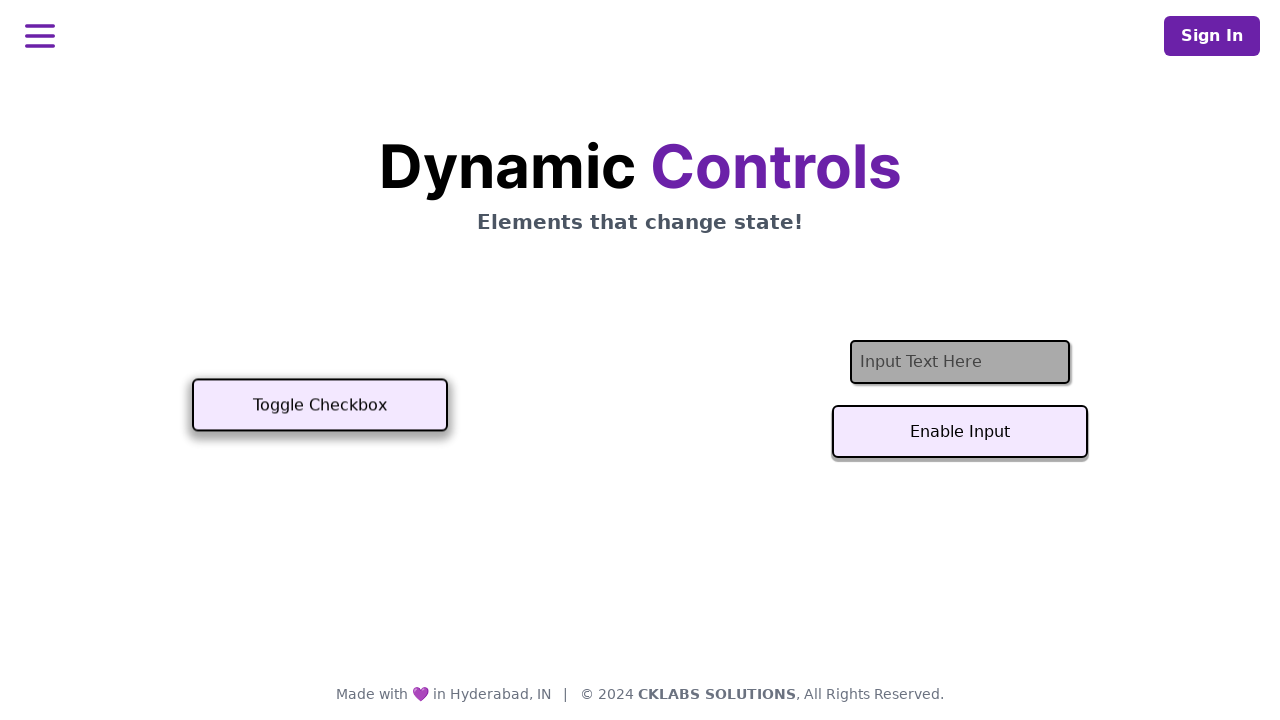

Waited for toggle action to complete
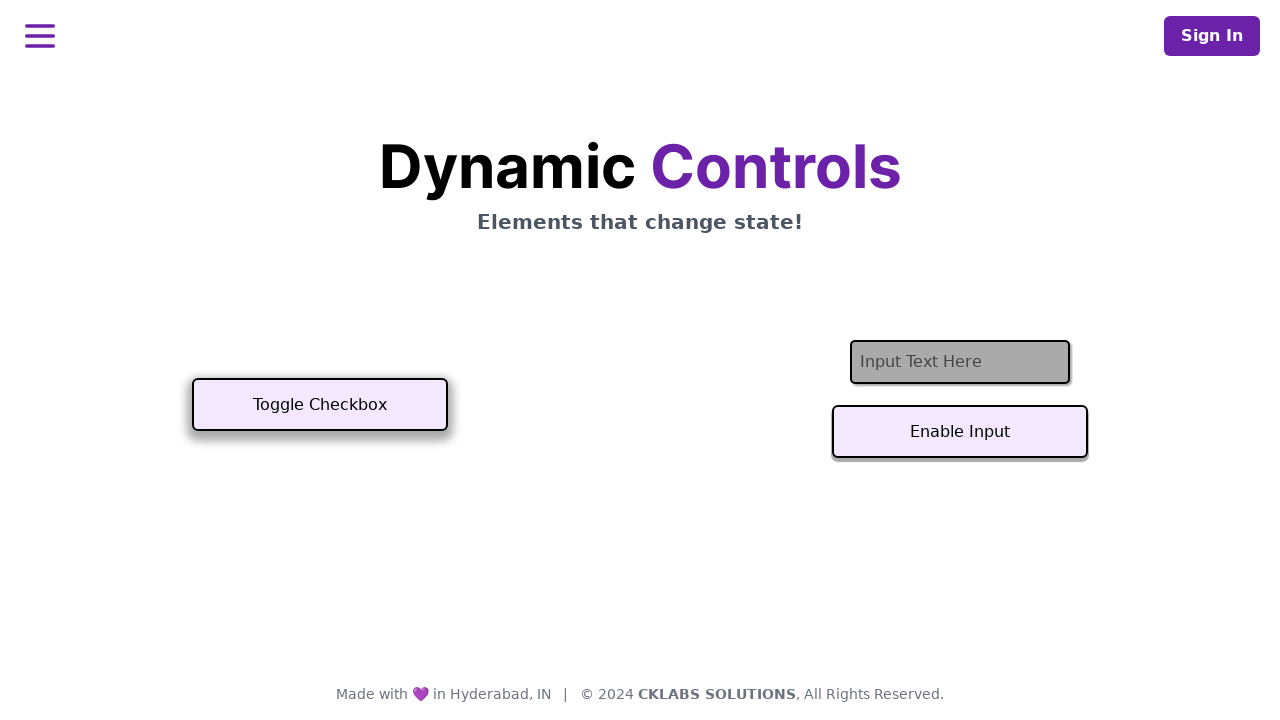

Clicked toggle button again to show the checkbox at (320, 405) on xpath=//button[text()='Toggle Checkbox']
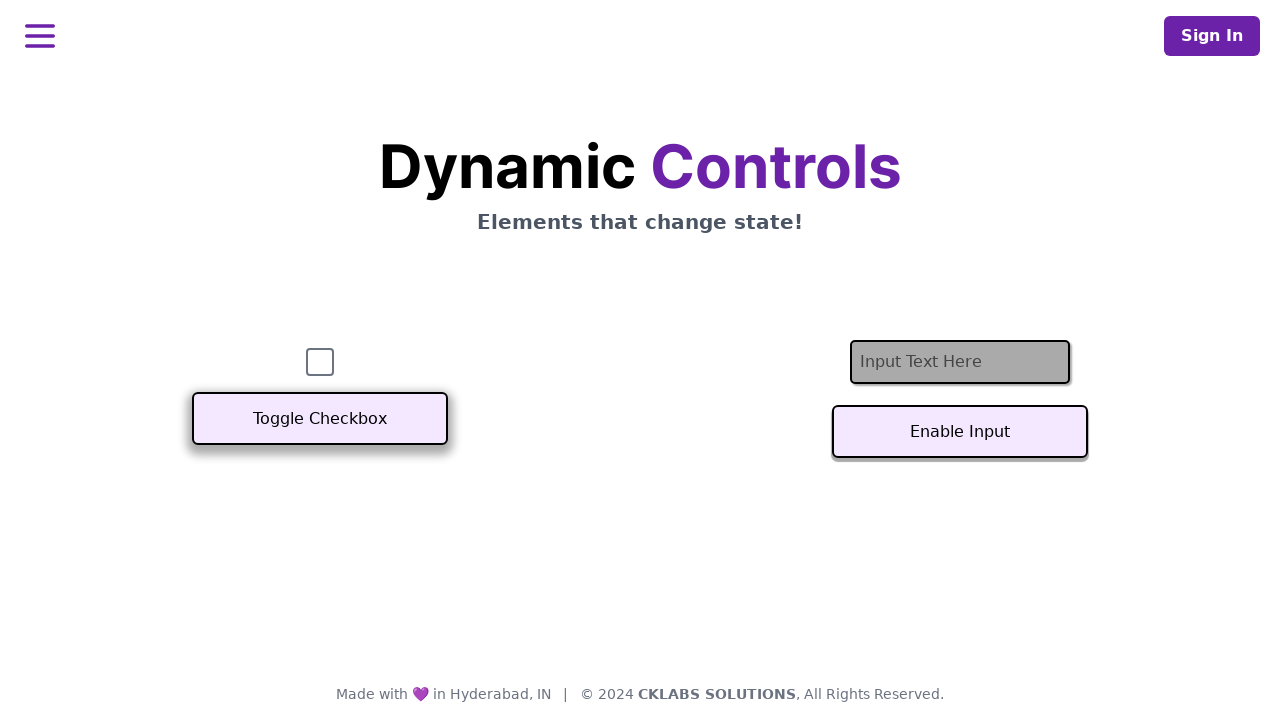

Waited for checkbox to reappear
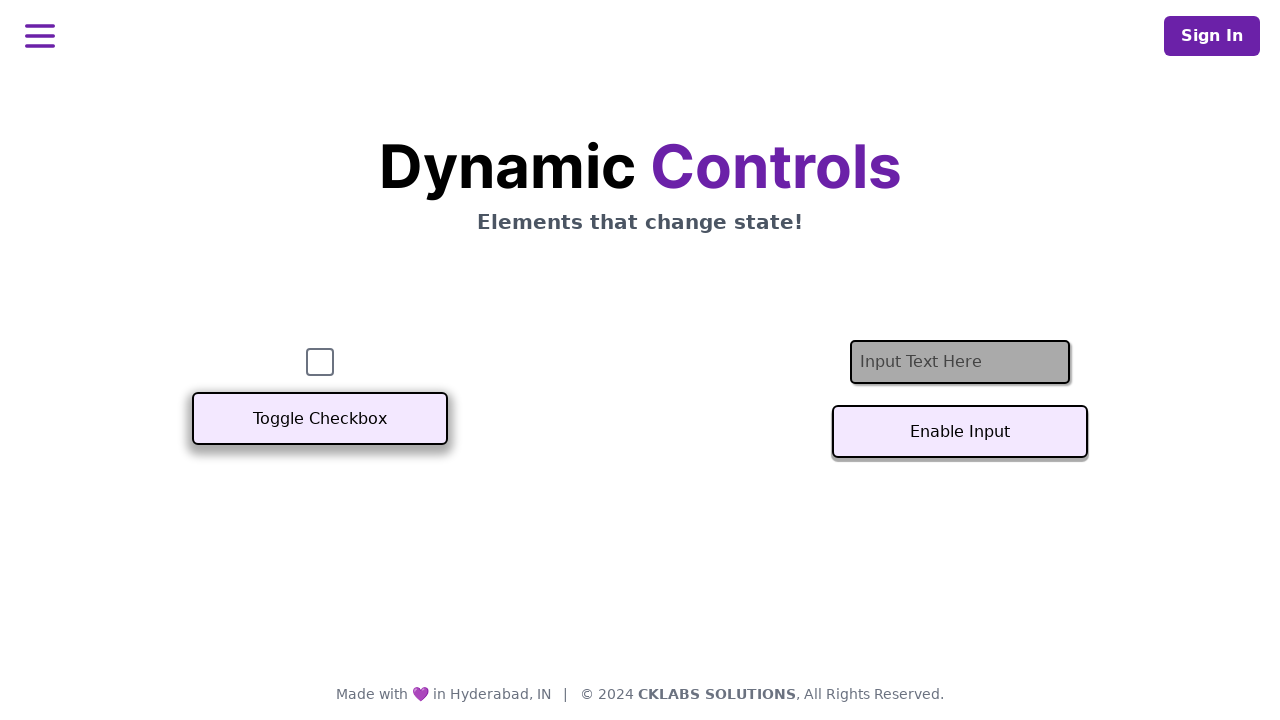

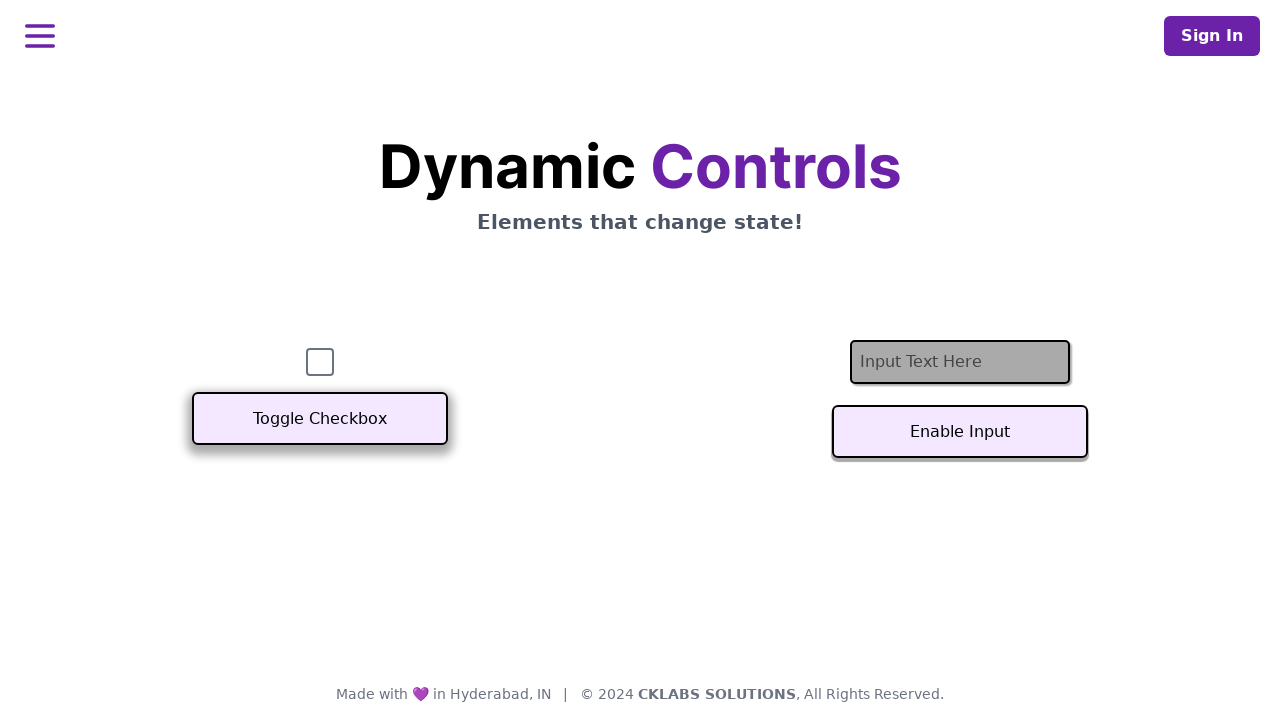